Tests keyboard input by sending a space key press to a target element and verifying the result text displays the correct key pressed.

Starting URL: http://the-internet.herokuapp.com/key_presses

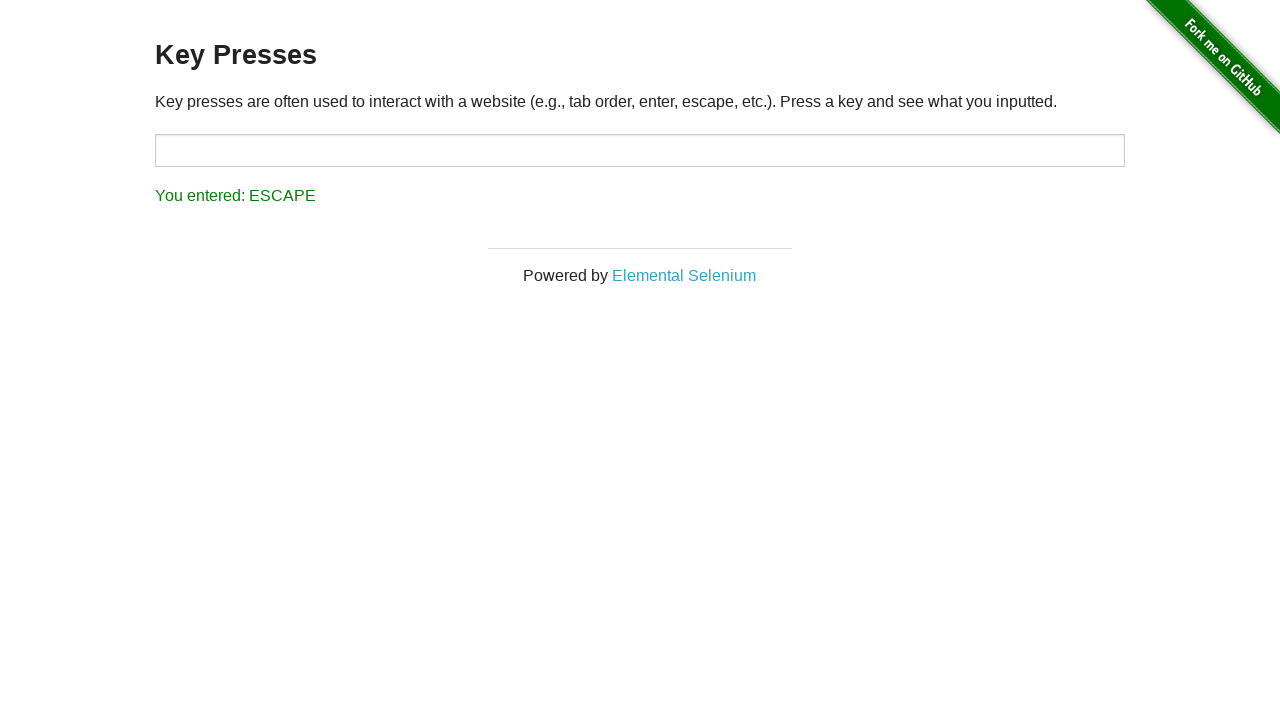

Pressed Space key on target element on #target
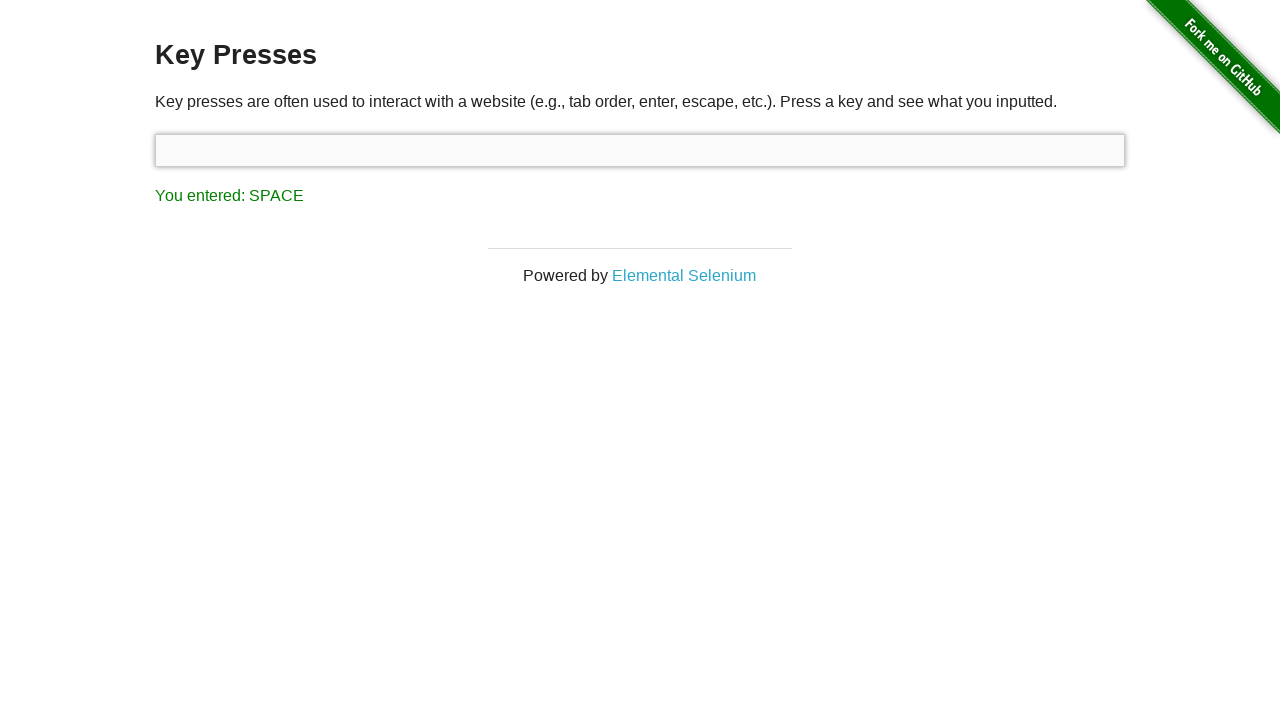

Result element loaded after key press
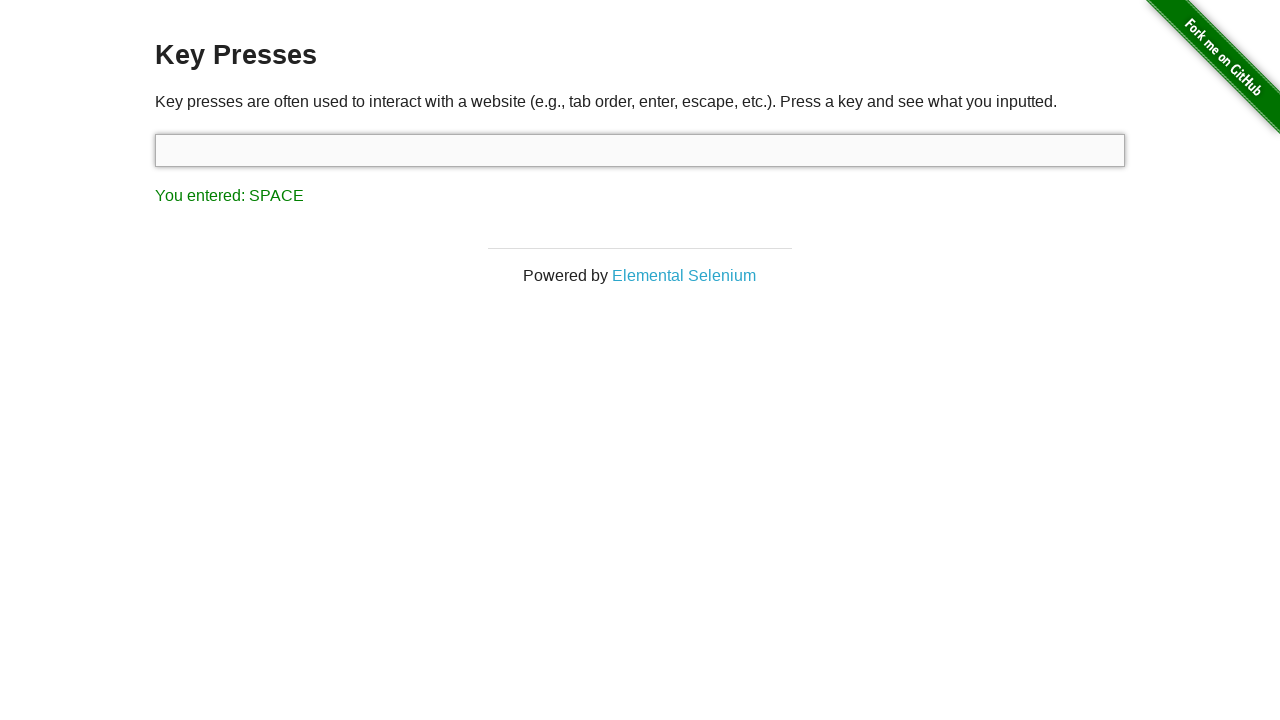

Retrieved result text content
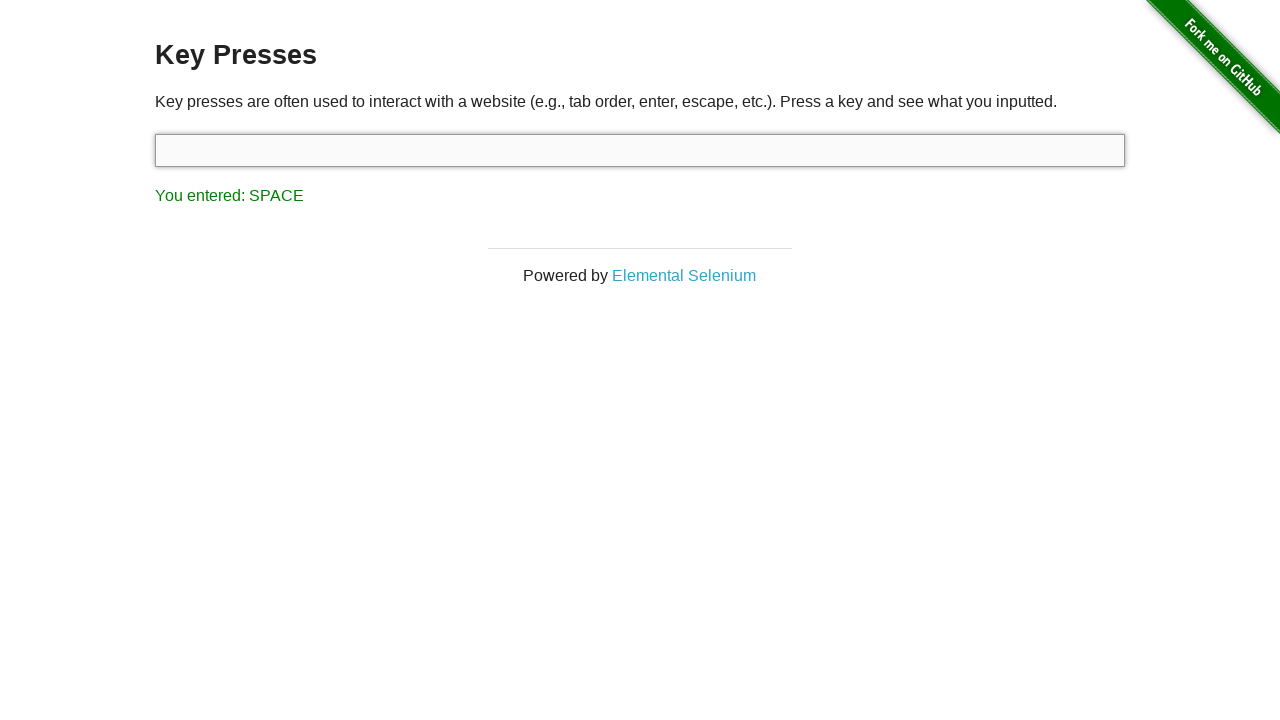

Verified result text displays 'You entered: SPACE'
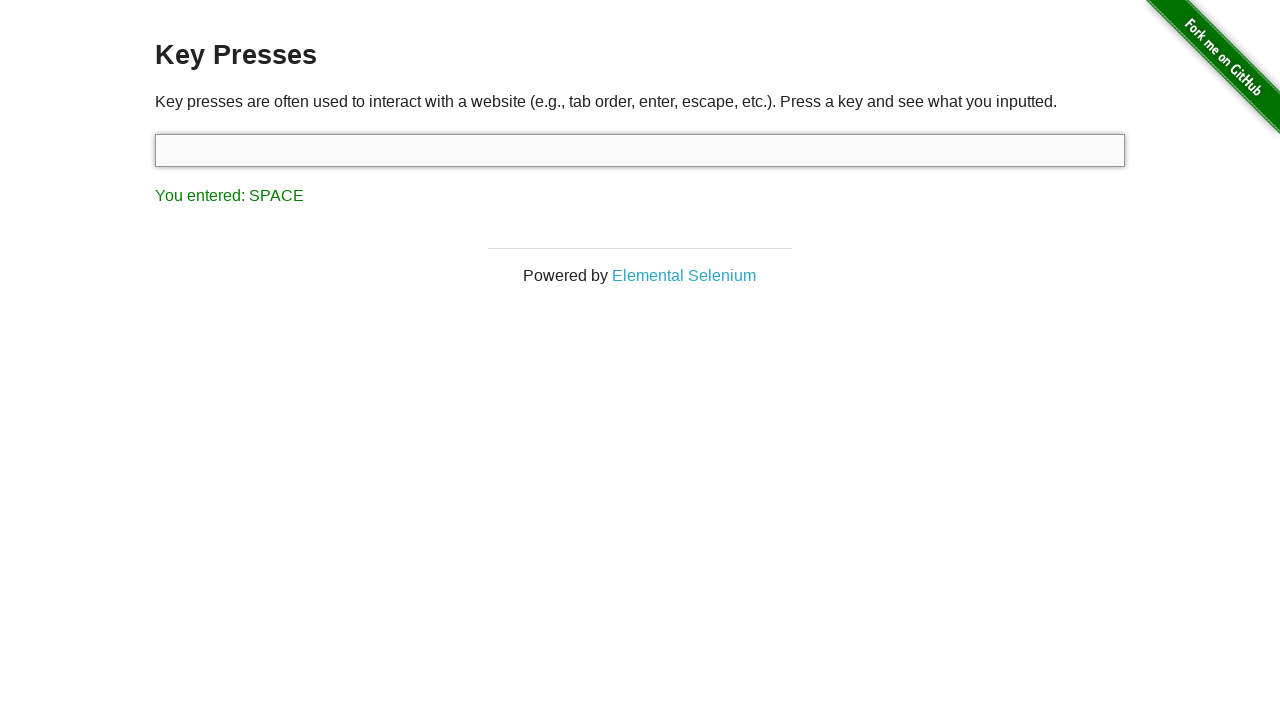

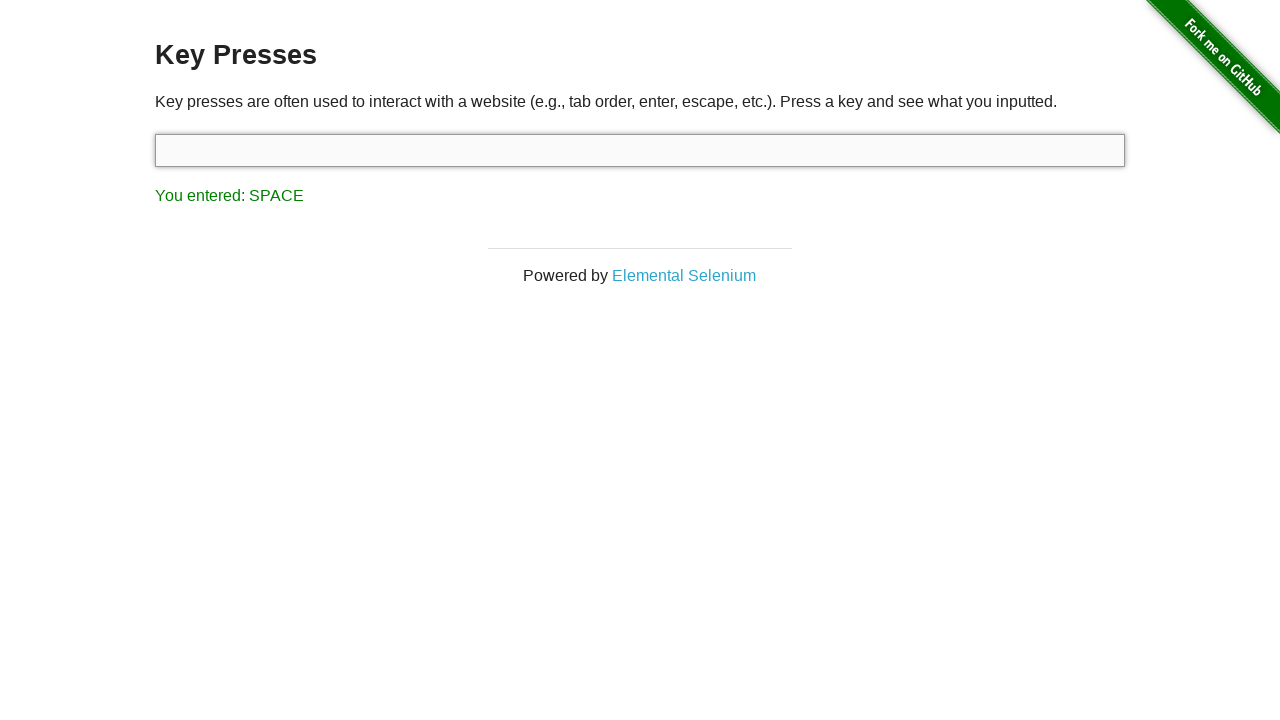